Tests a page with dynamically loading images by waiting for completion text and verifying that at least 4 images have loaded

Starting URL: https://bonigarcia.dev/selenium-webdriver-java/loading-images.html

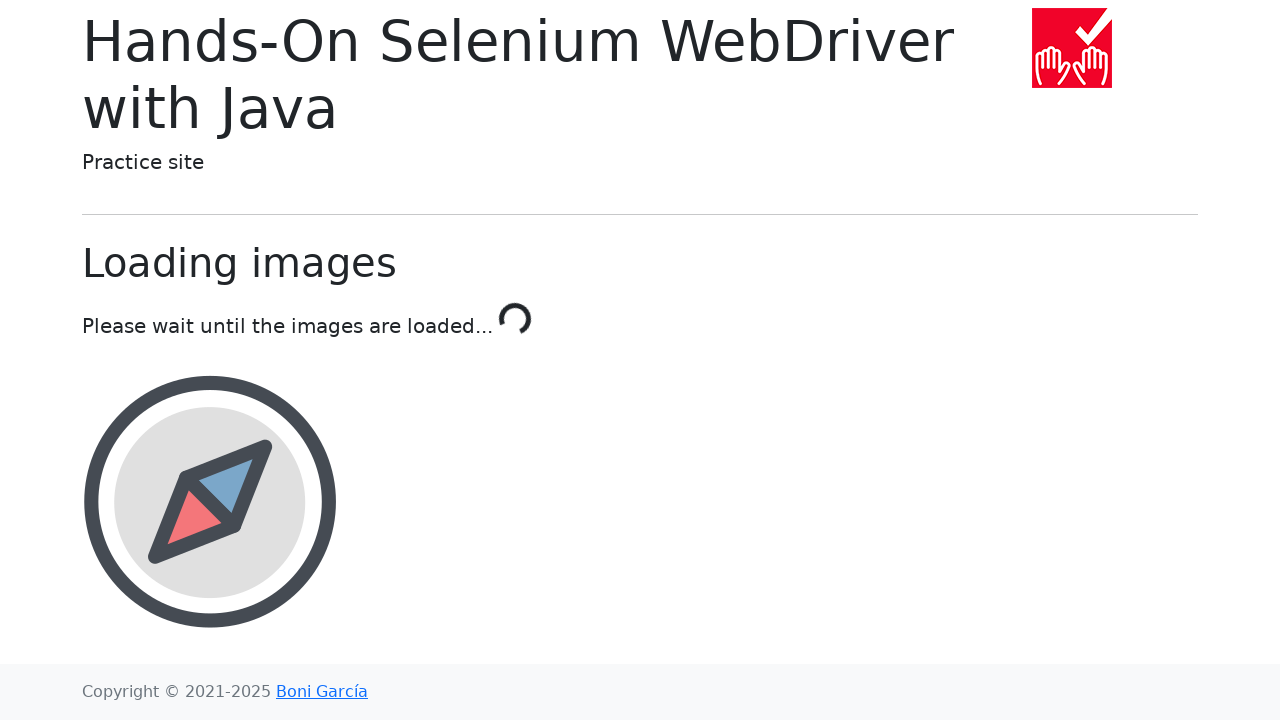

Navigated to loading images test page
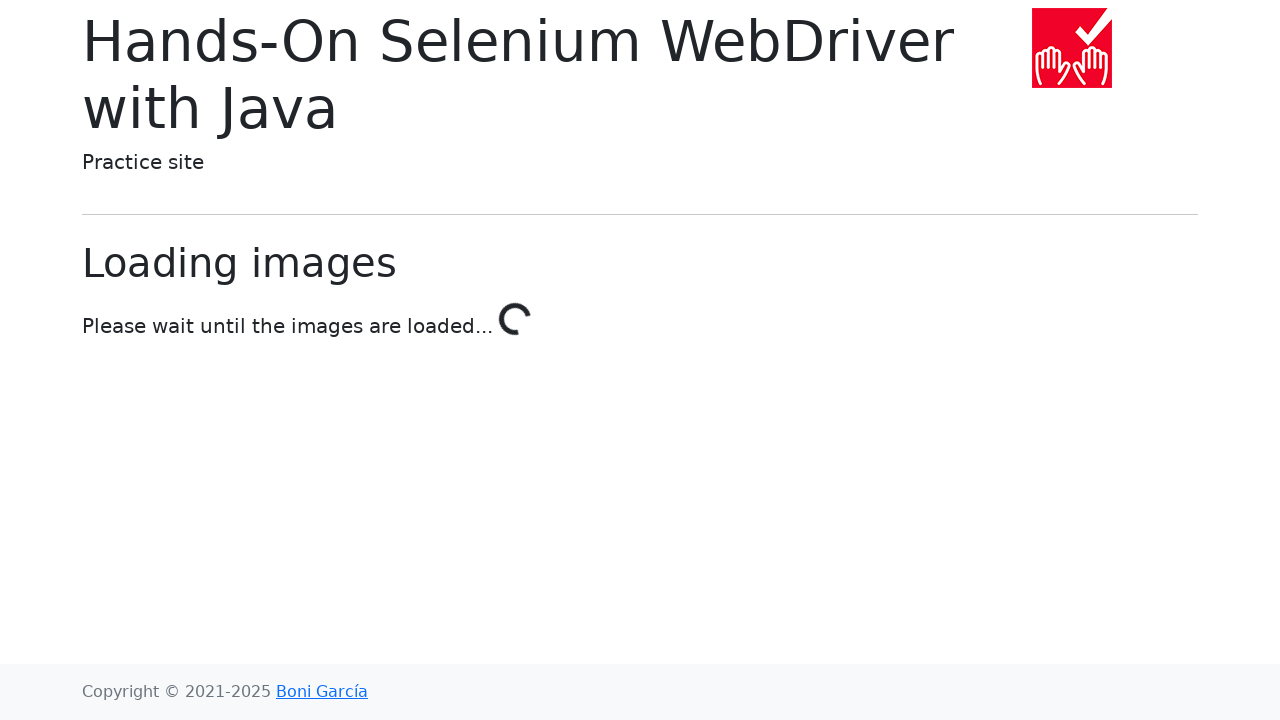

Waited for 'Done!' text to appear, indicating image loading completed
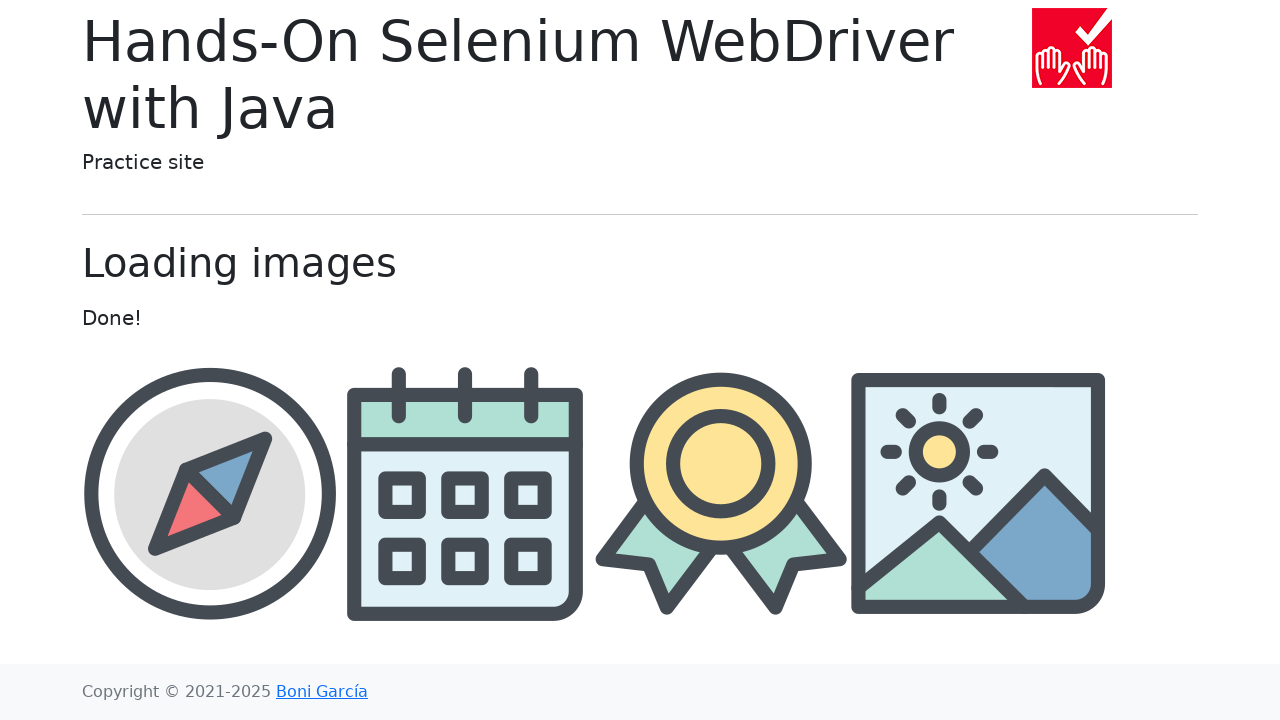

Verified that at least 4 images have loaded on the page
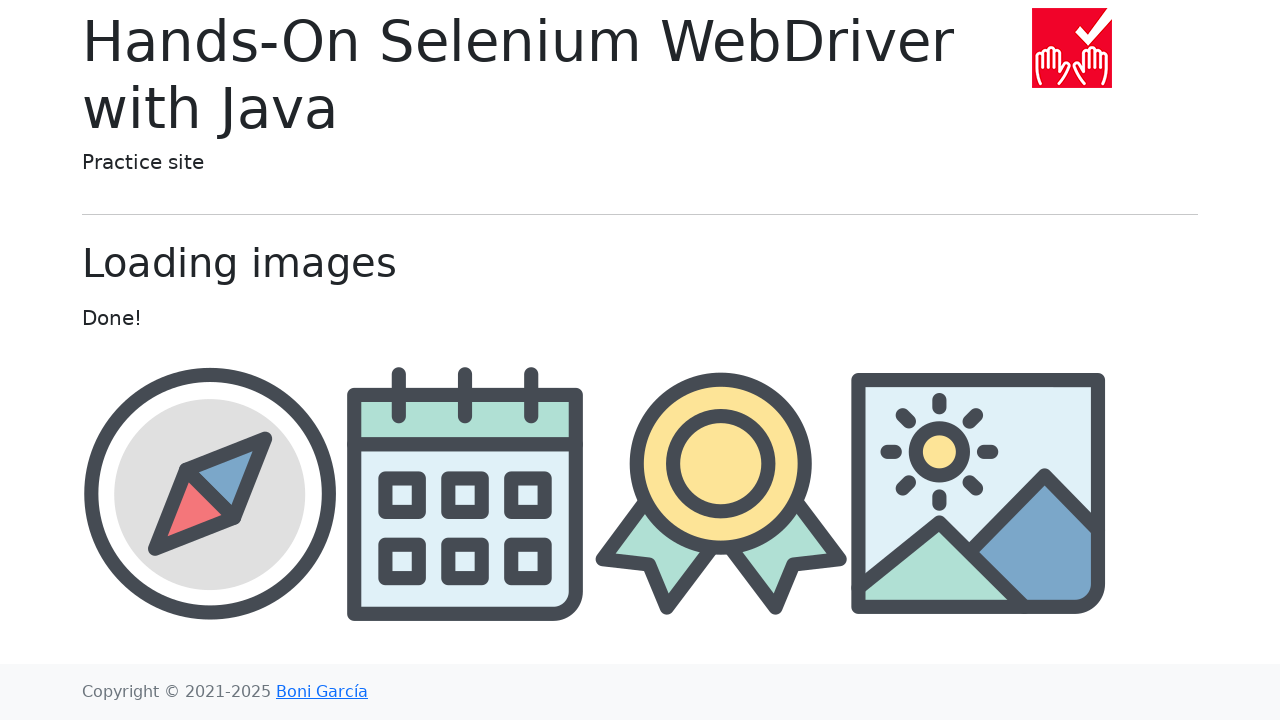

Retrieved all image elements from page (total: 5 images)
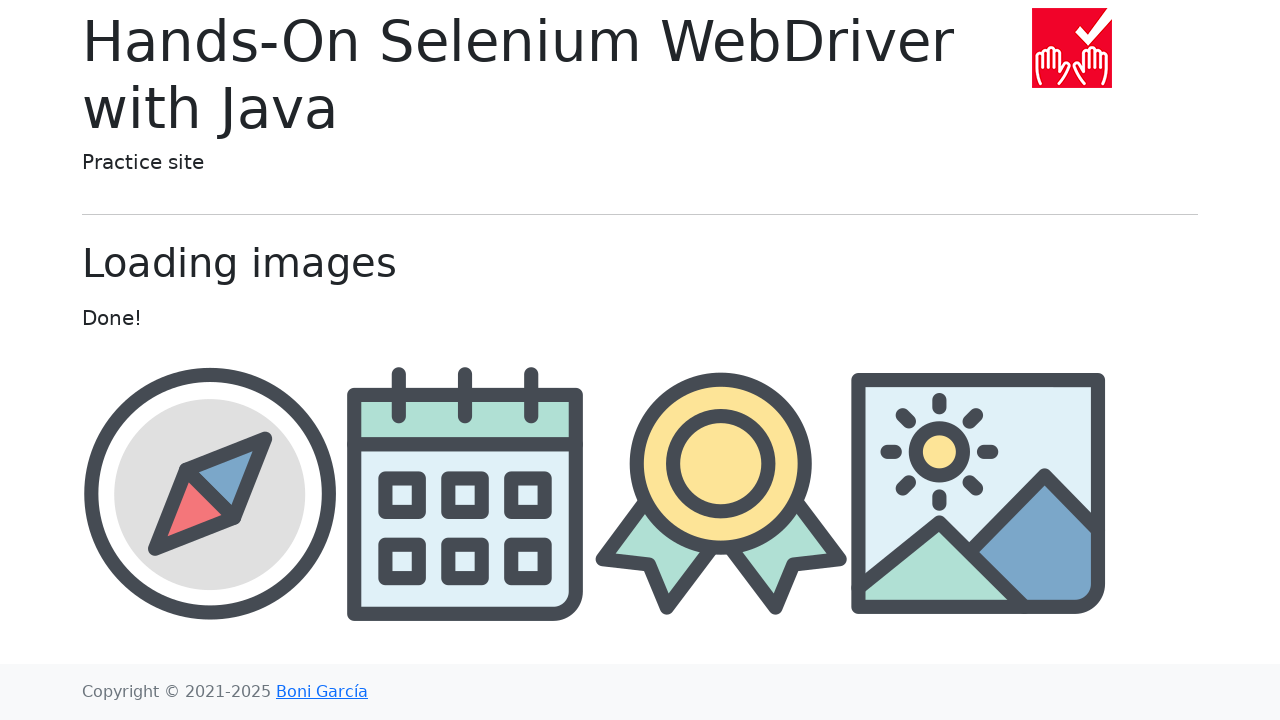

Retrieved src attribute of 4th image: img/award.png
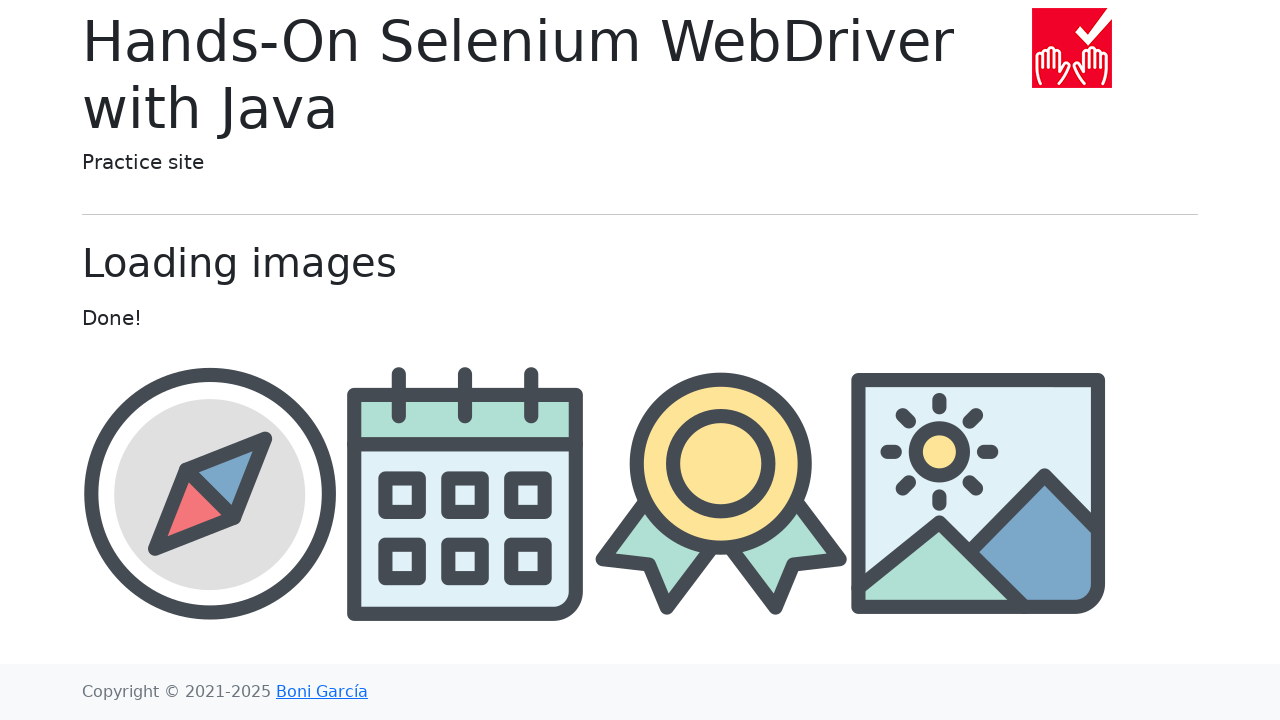

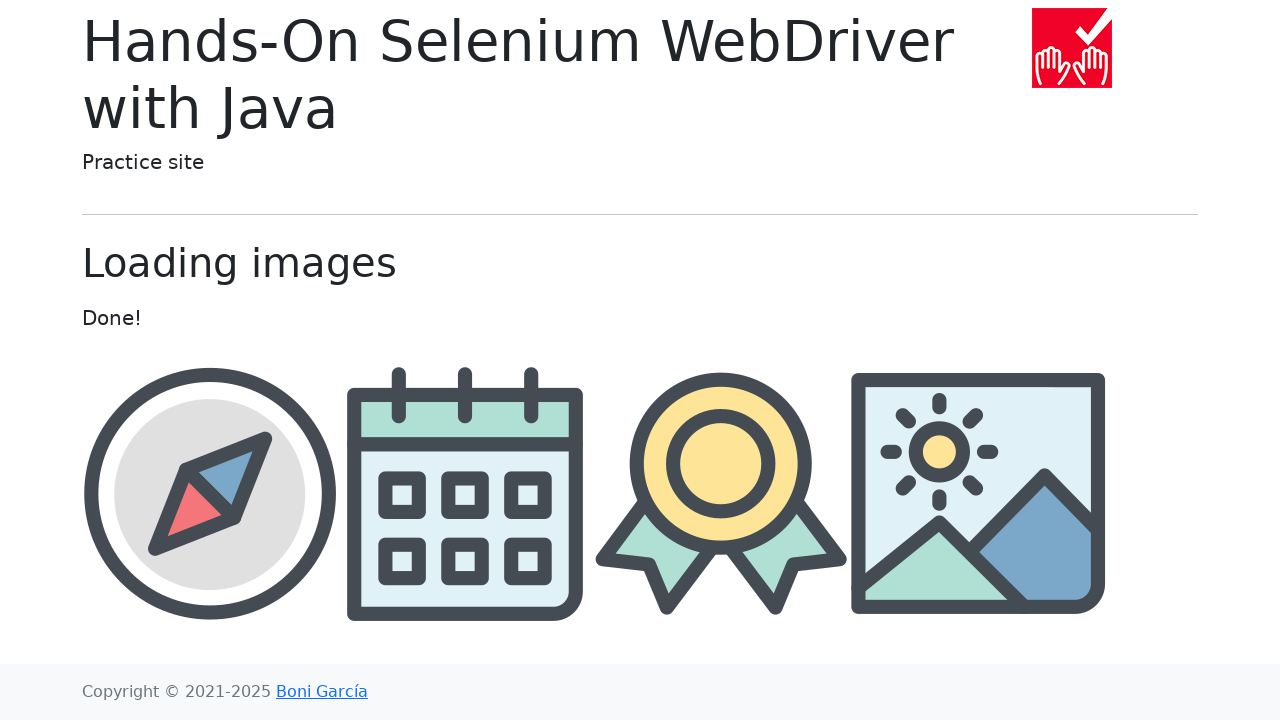